Navigates to a section of the Louna band website and verifies a specific date is displayed

Starting URL: https://louna.ru/

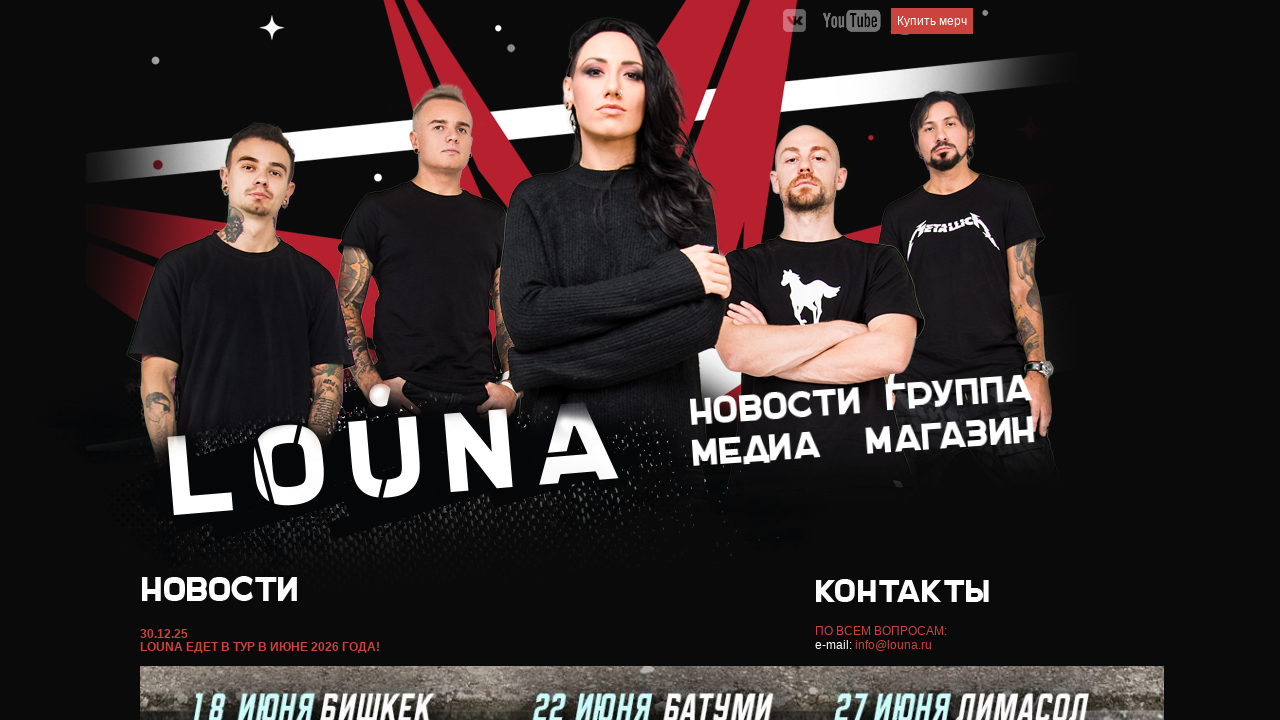

Navigated to Louna band website
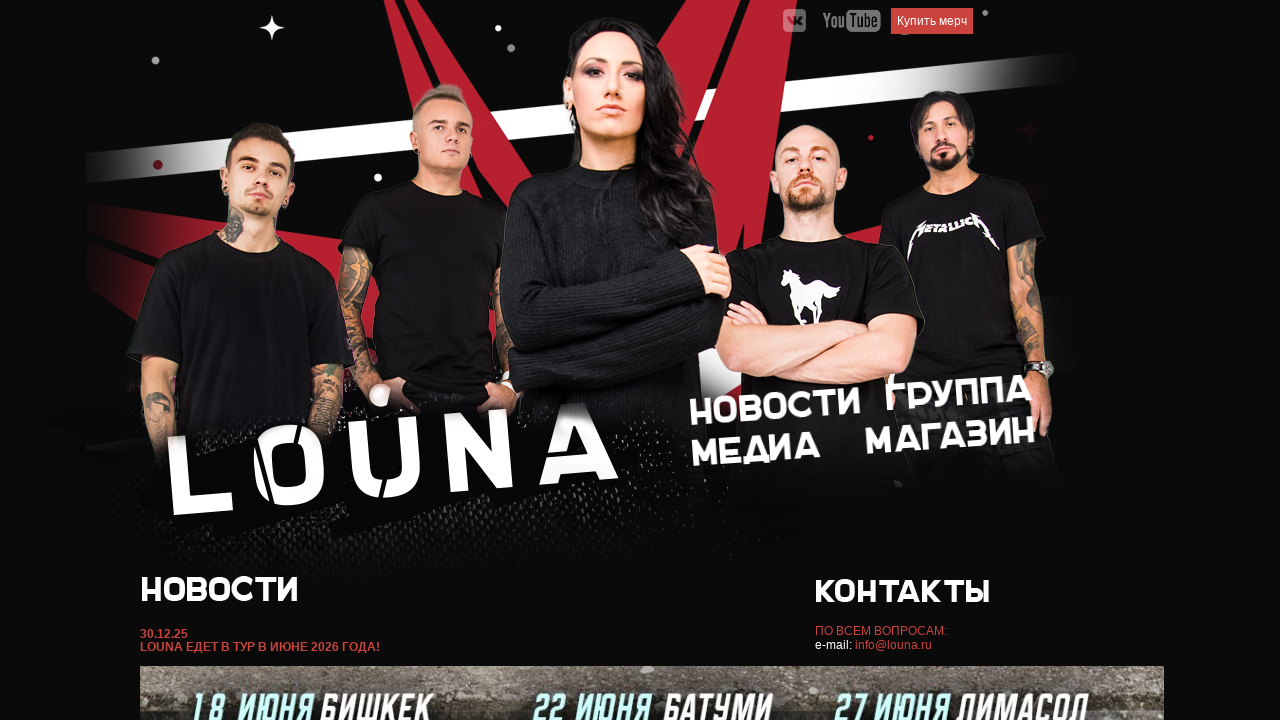

Clicked on menu item to navigate to section at (959, 396) on xpath=//div[@id='menu']/a[2]/img
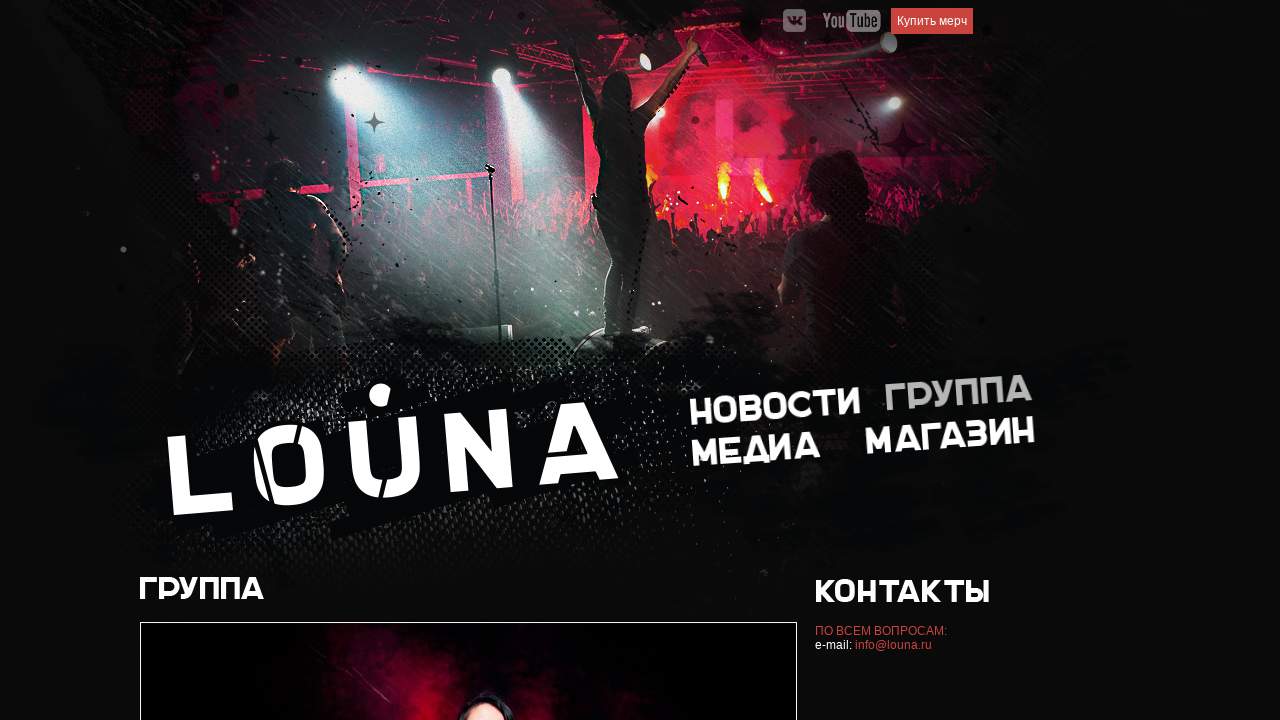

Verified specific date is displayed on page
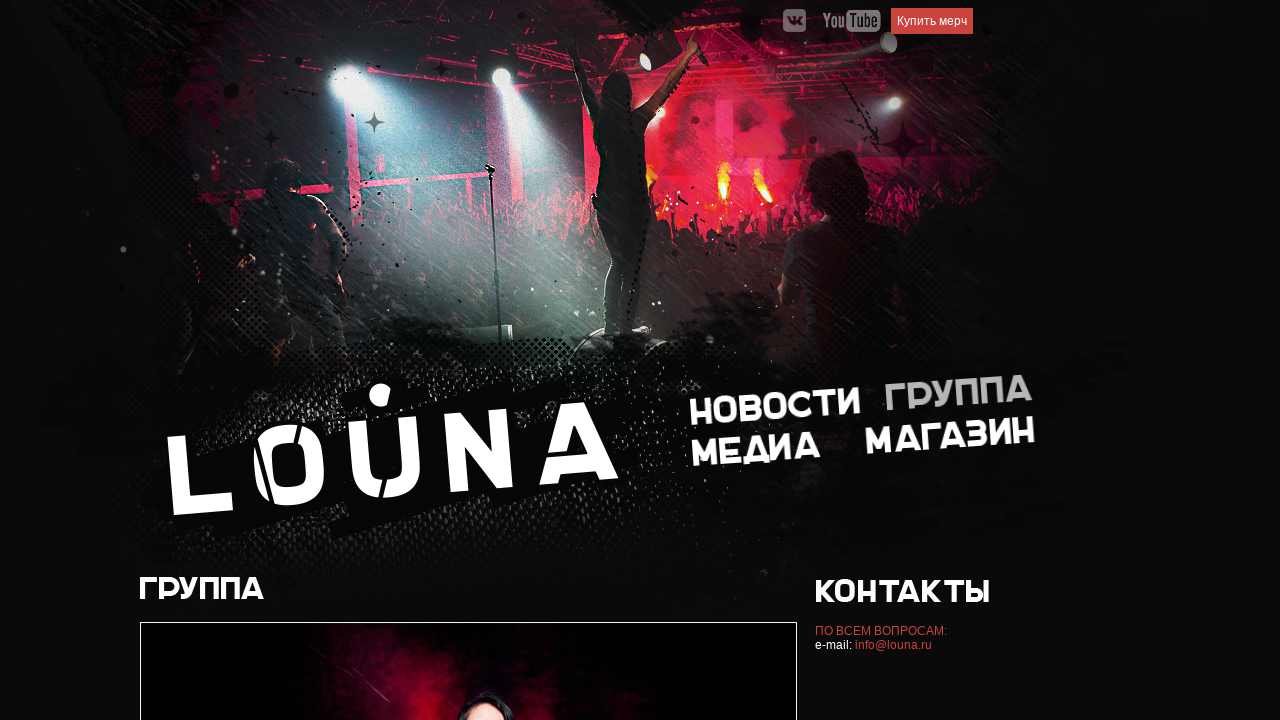

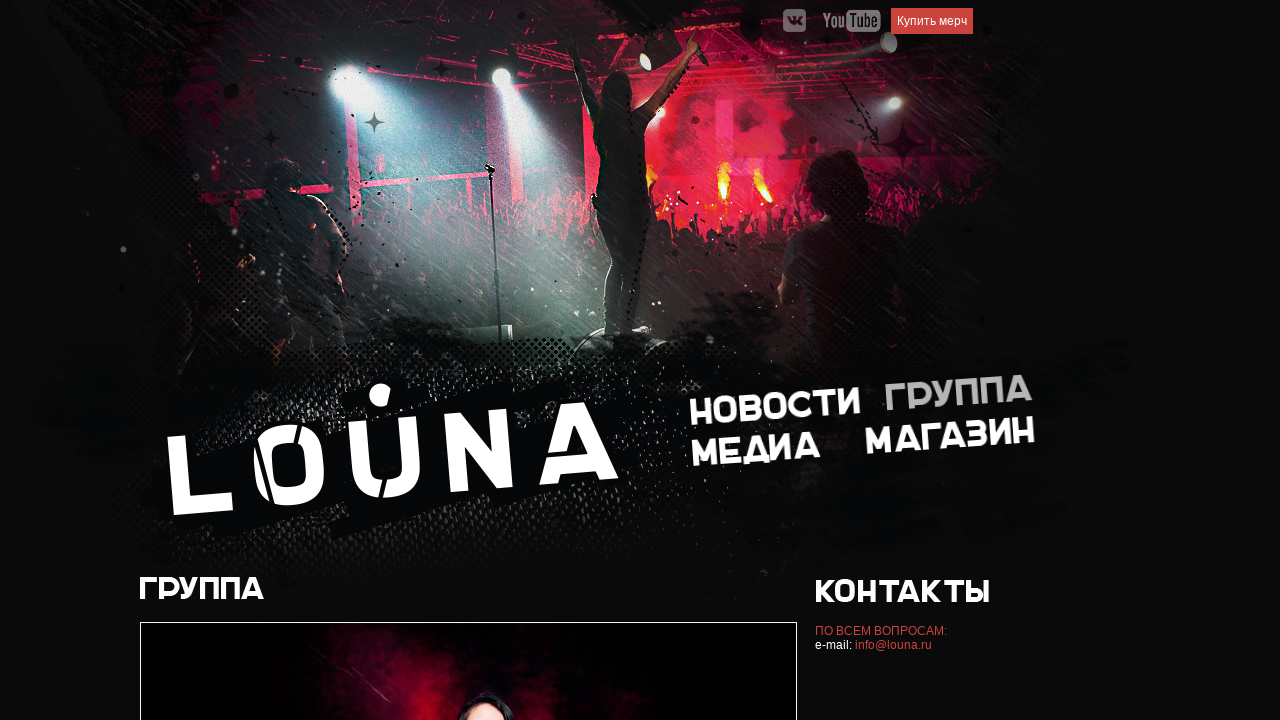